Tests that the text input field clears after adding a todo item.

Starting URL: https://demo.playwright.dev/todomvc

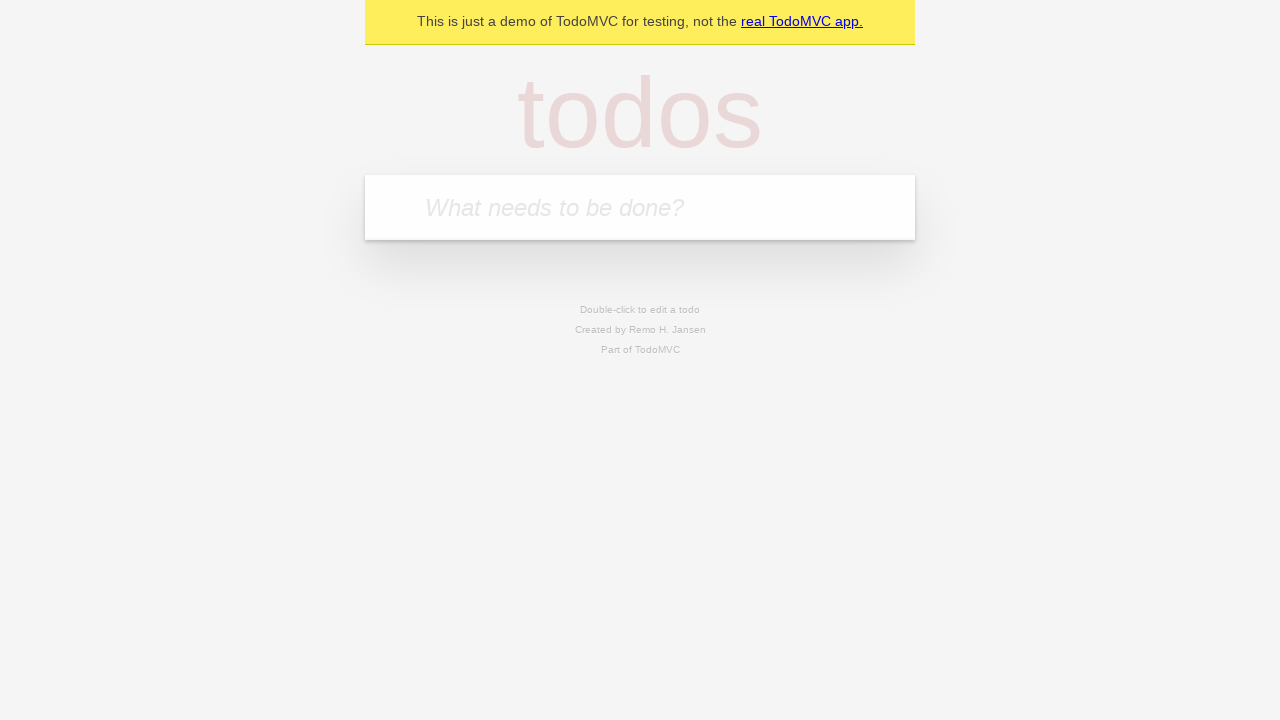

Filled todo input field with 'buy some cheese' on internal:attr=[placeholder="What needs to be done?"i]
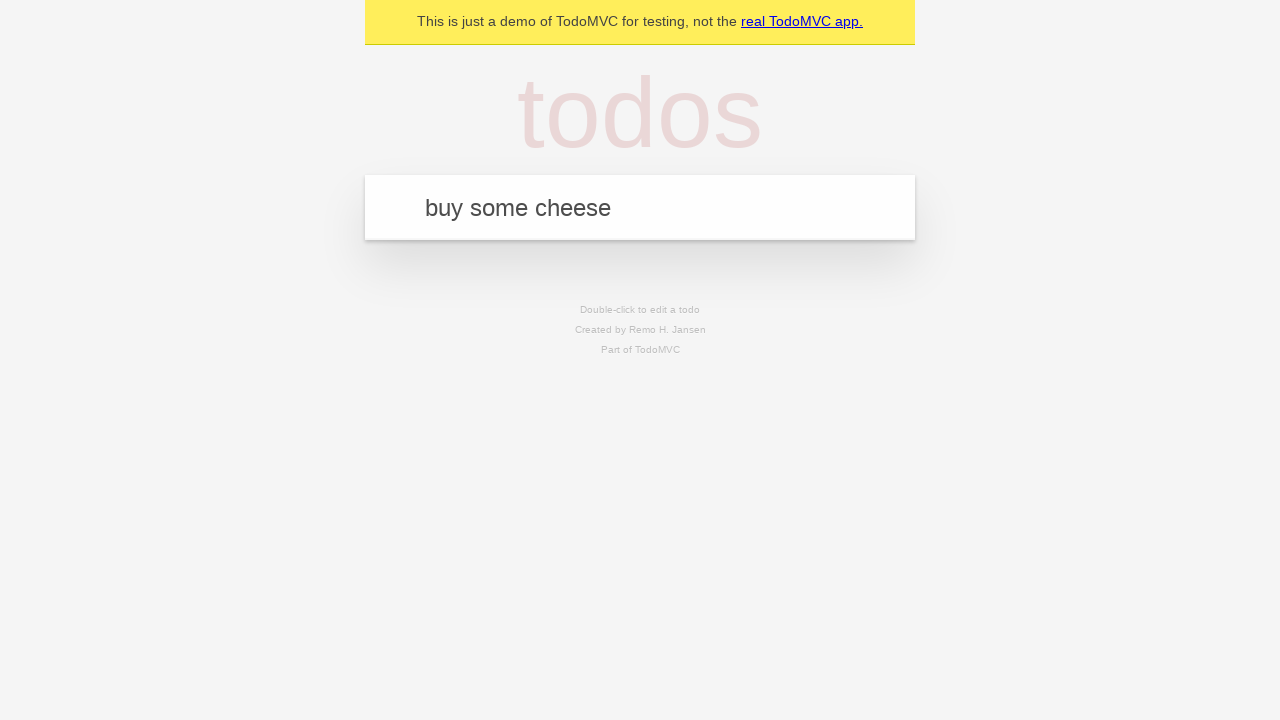

Pressed Enter to add todo item on internal:attr=[placeholder="What needs to be done?"i]
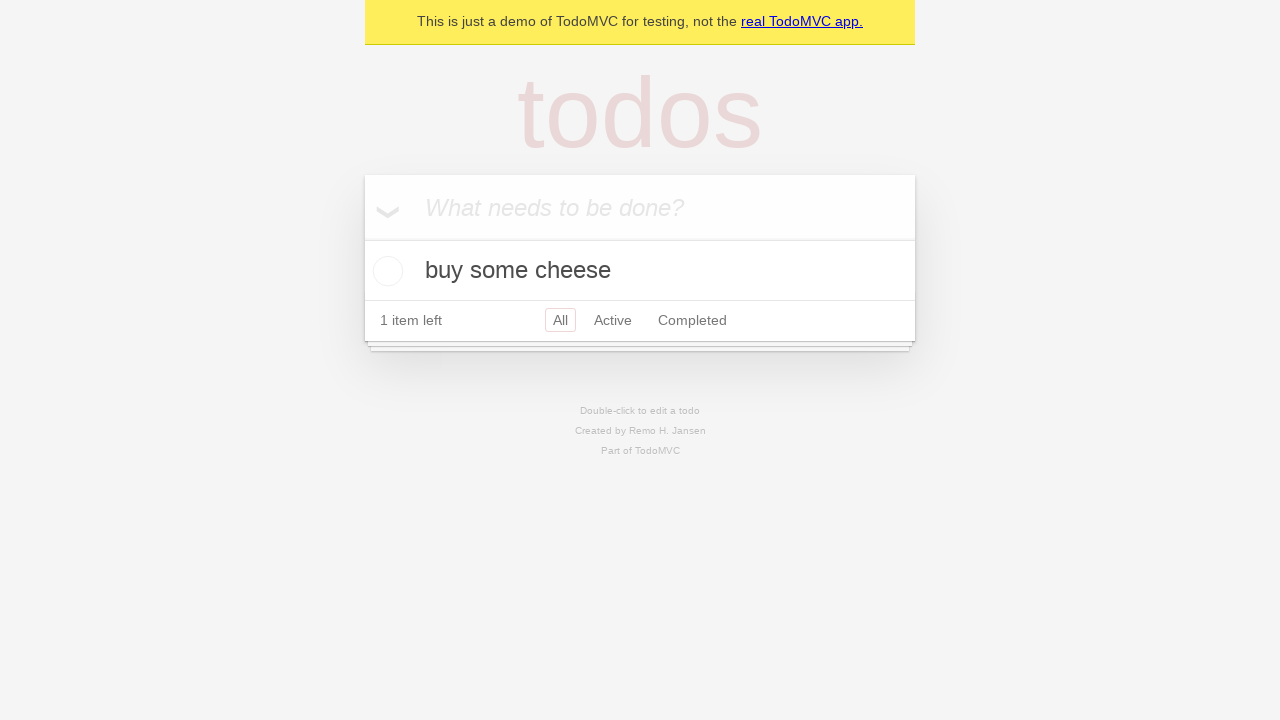

Todo item added and label element appeared
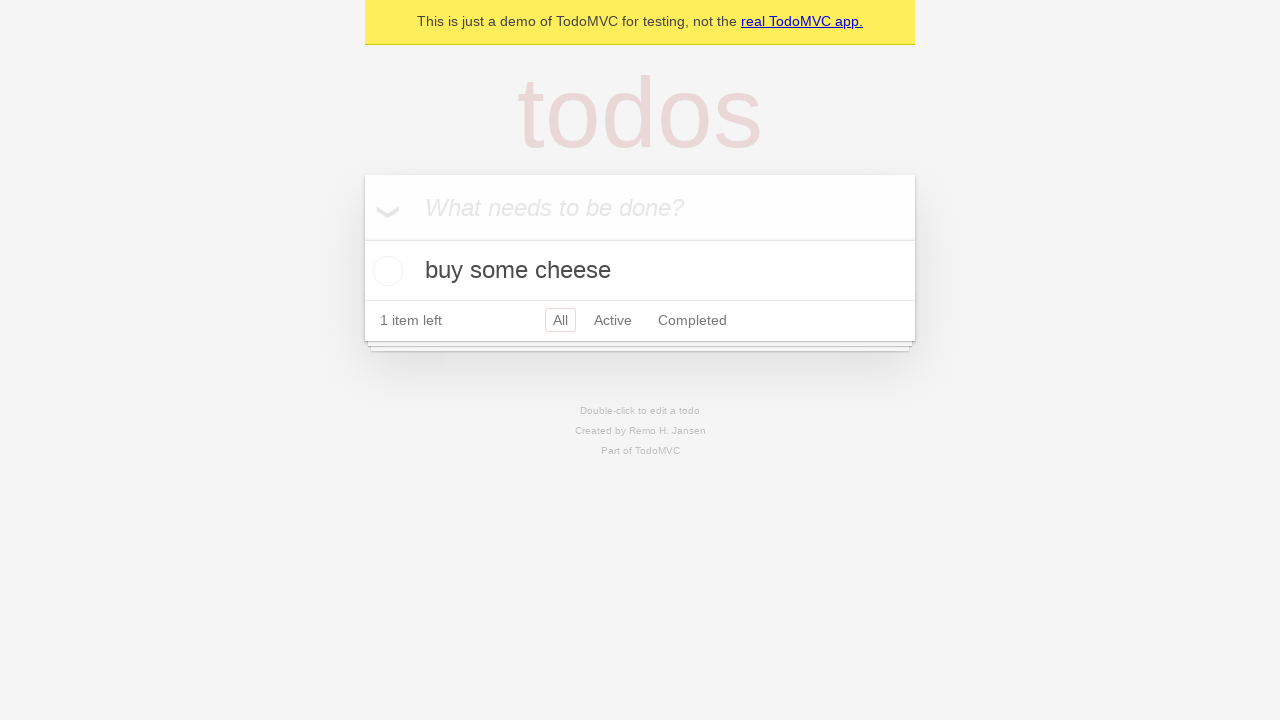

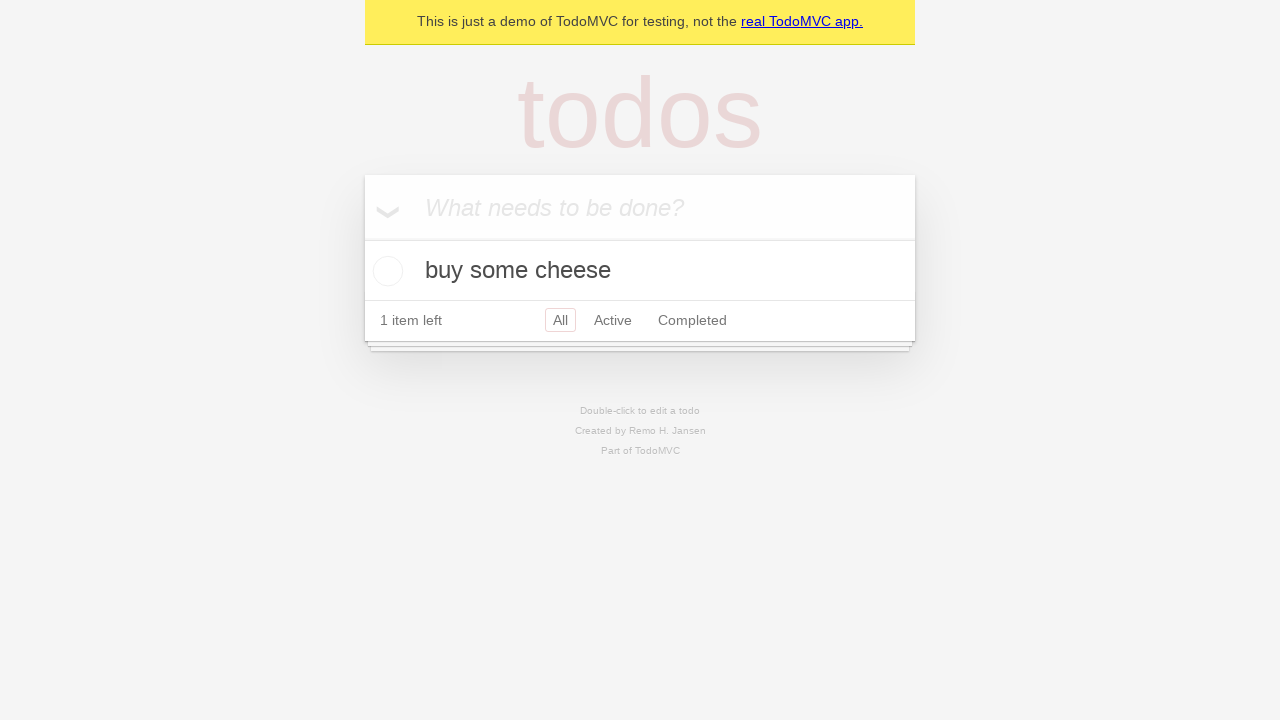